Tests date picker functionality by entering a date value and submitting with Enter key

Starting URL: https://formy-project.herokuapp.com/datepicker

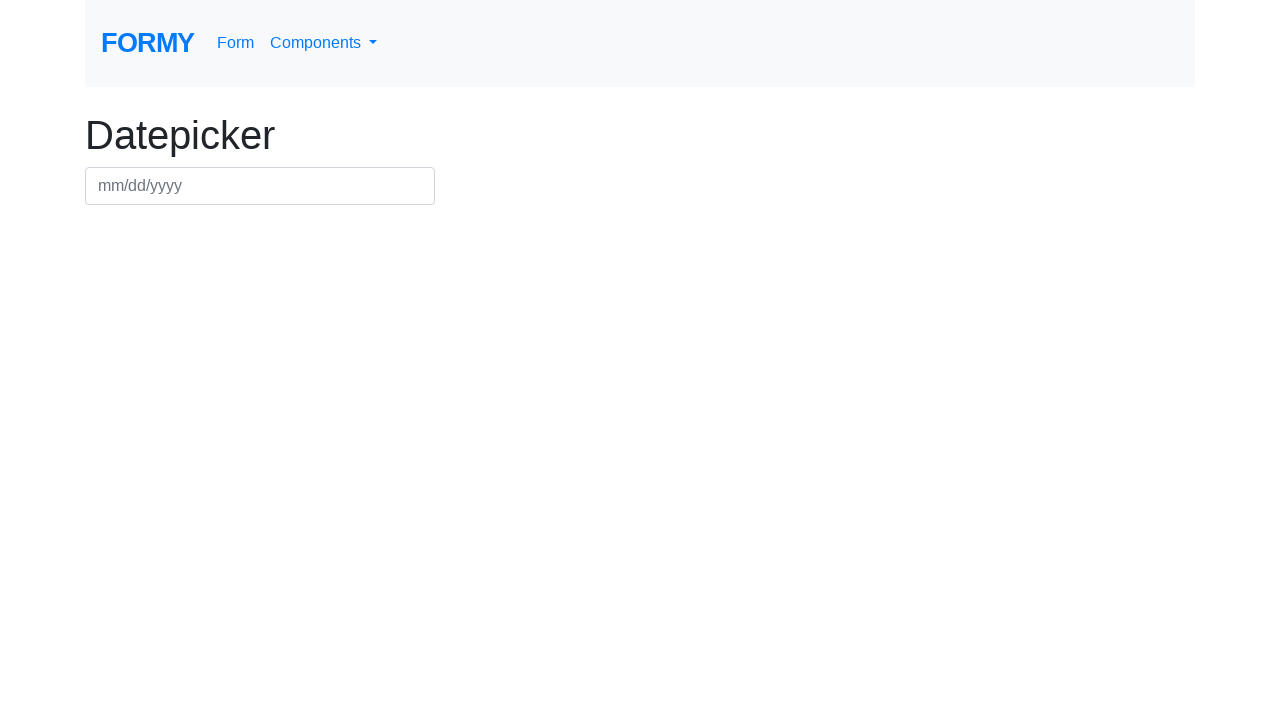

Filled datepicker field with date 04/20/2022 on #datepicker
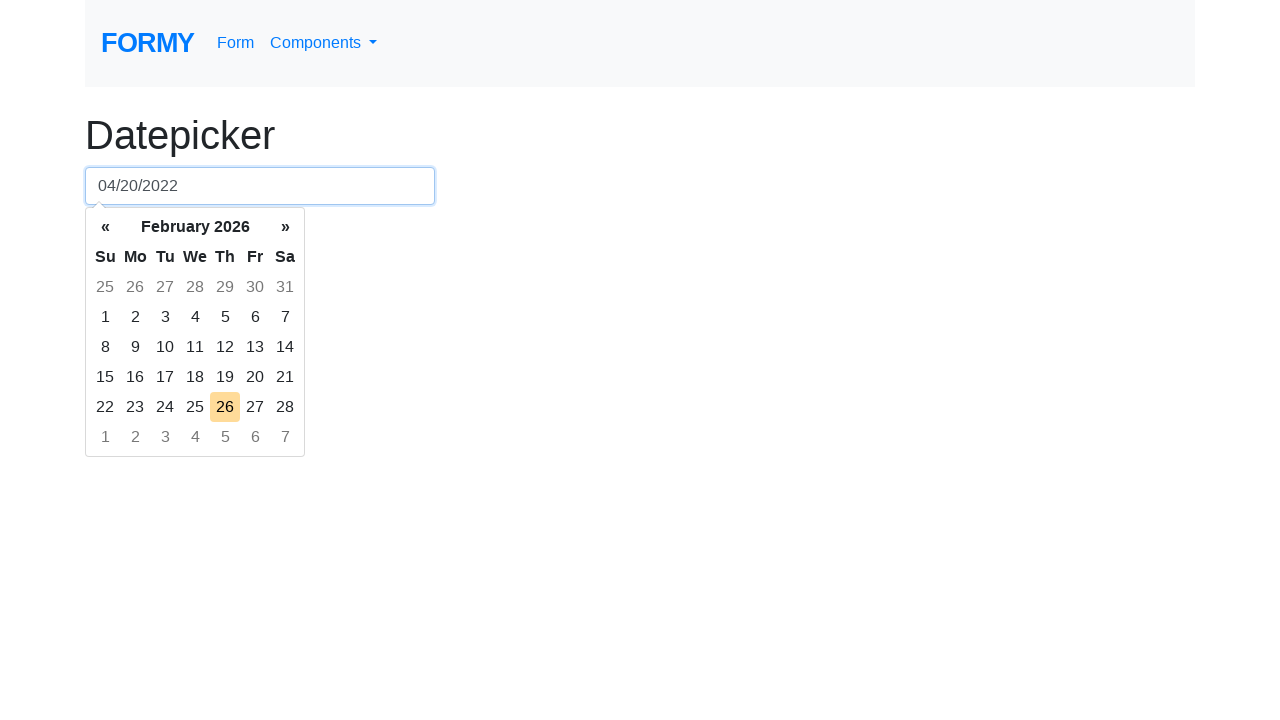

Pressed Enter key to submit date selection on #datepicker
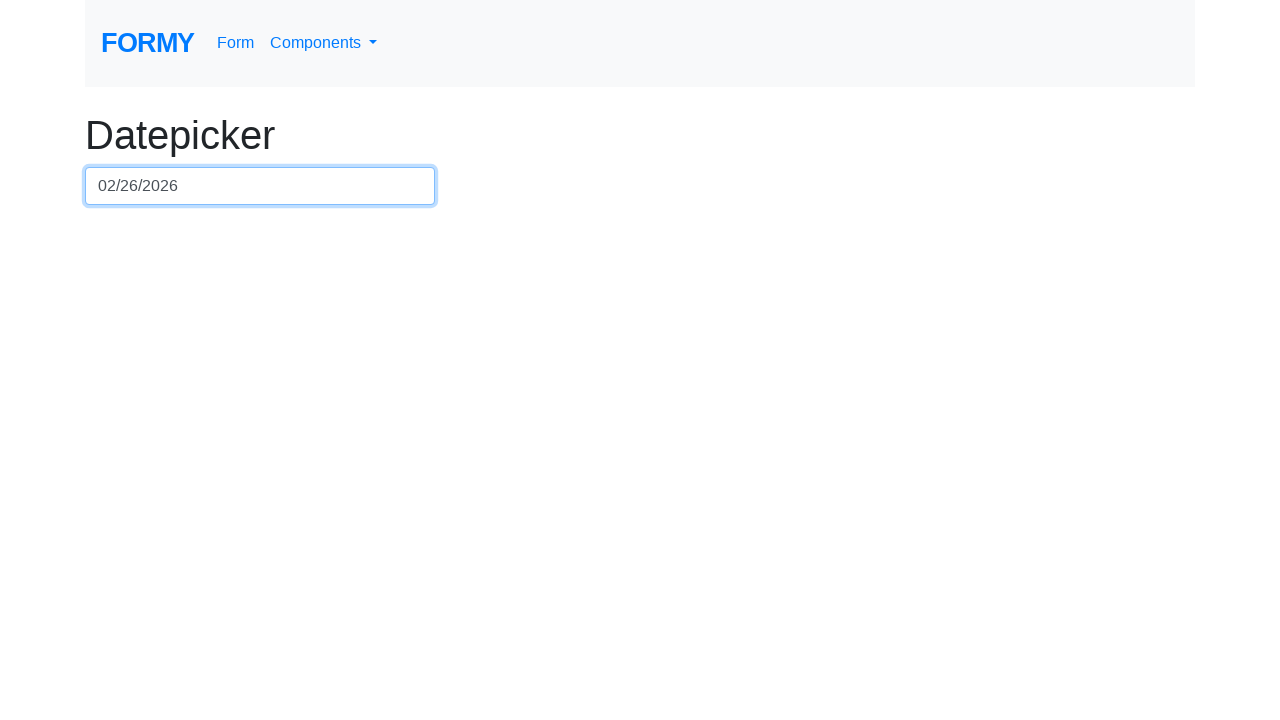

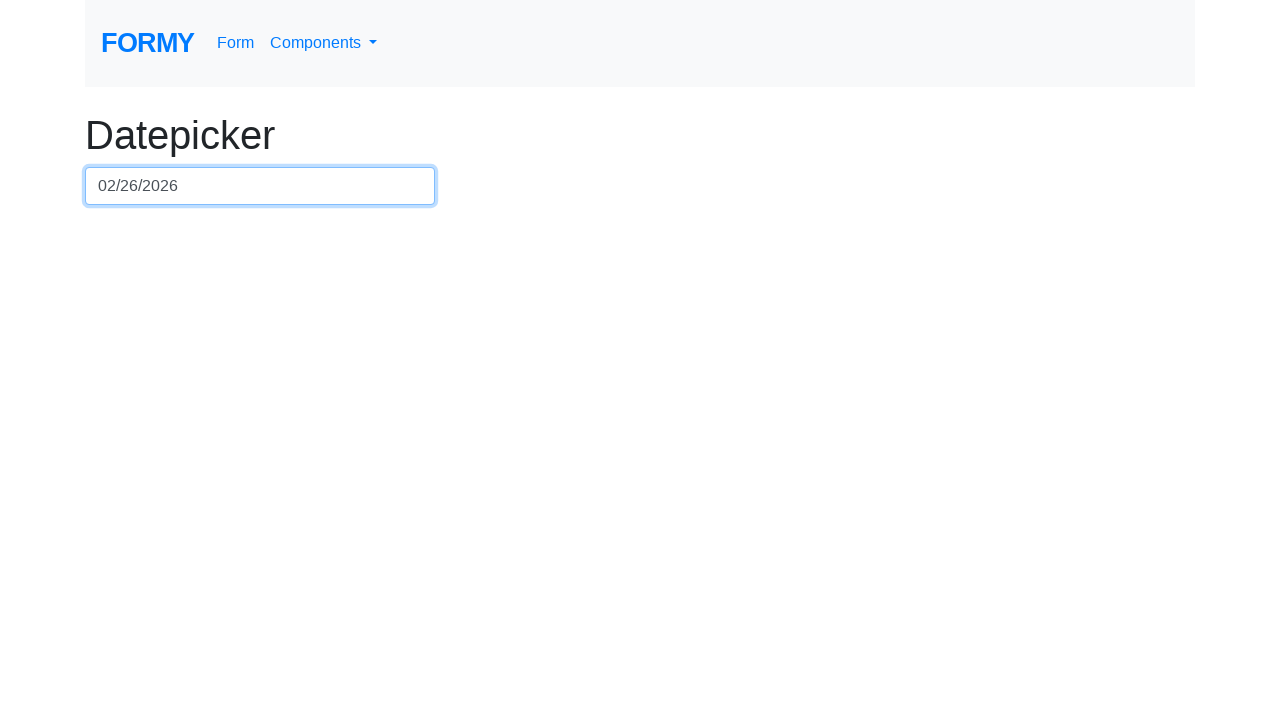